Tests the Text Box functionality by filling in name, email, and addresses, then submitting and verifying the data

Starting URL: https://demoqa.com/elements

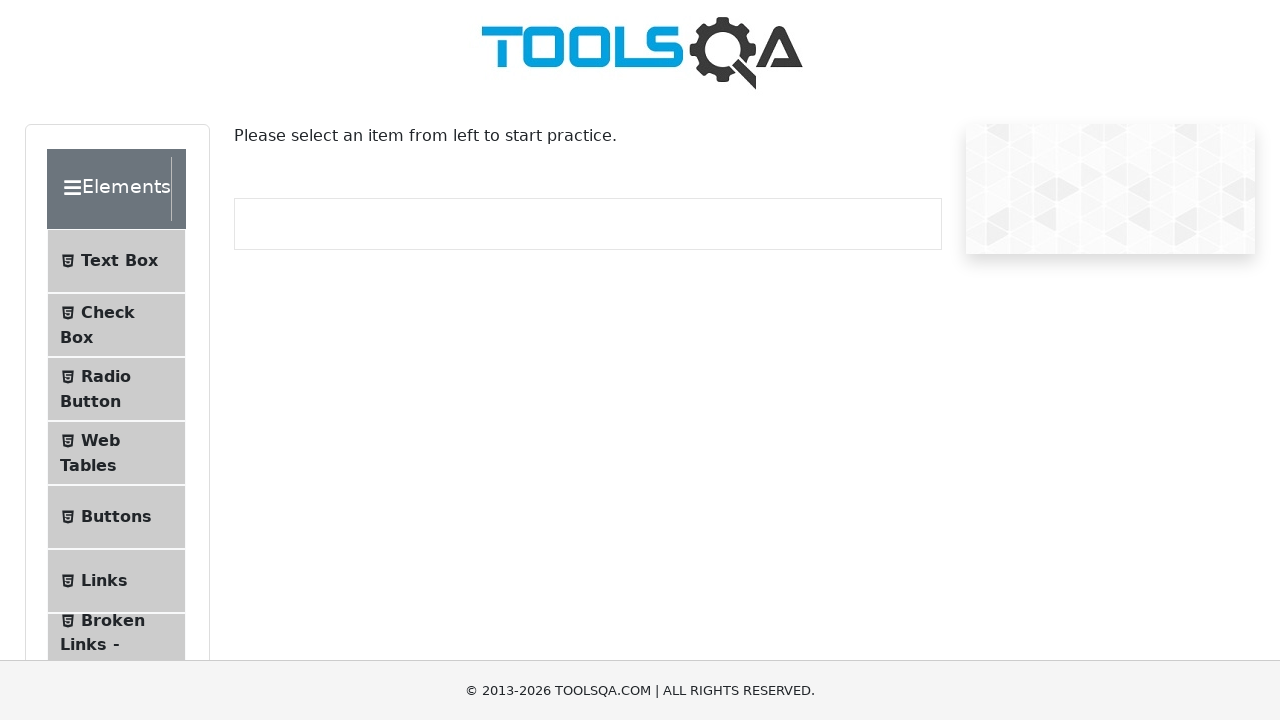

Clicked on Text Box tab at (119, 261) on xpath=//span[text()='Text Box']
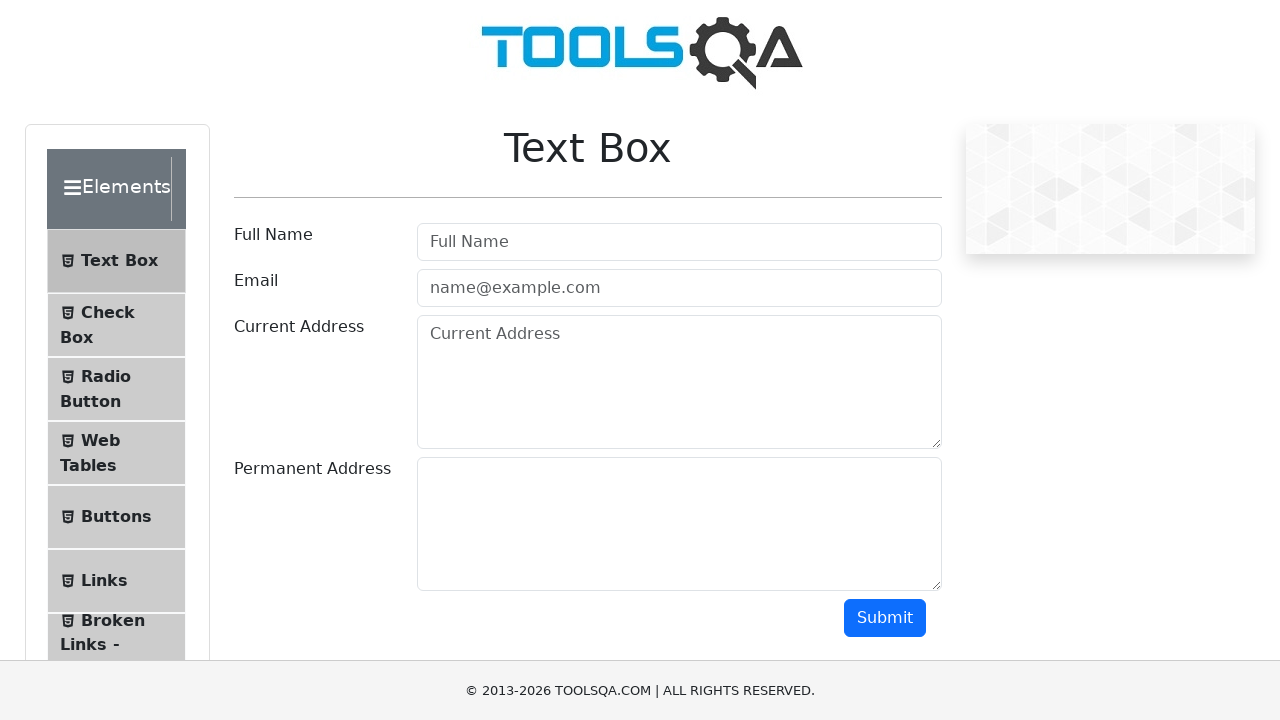

Filled in name field with 'Ram Kumar' on #userName
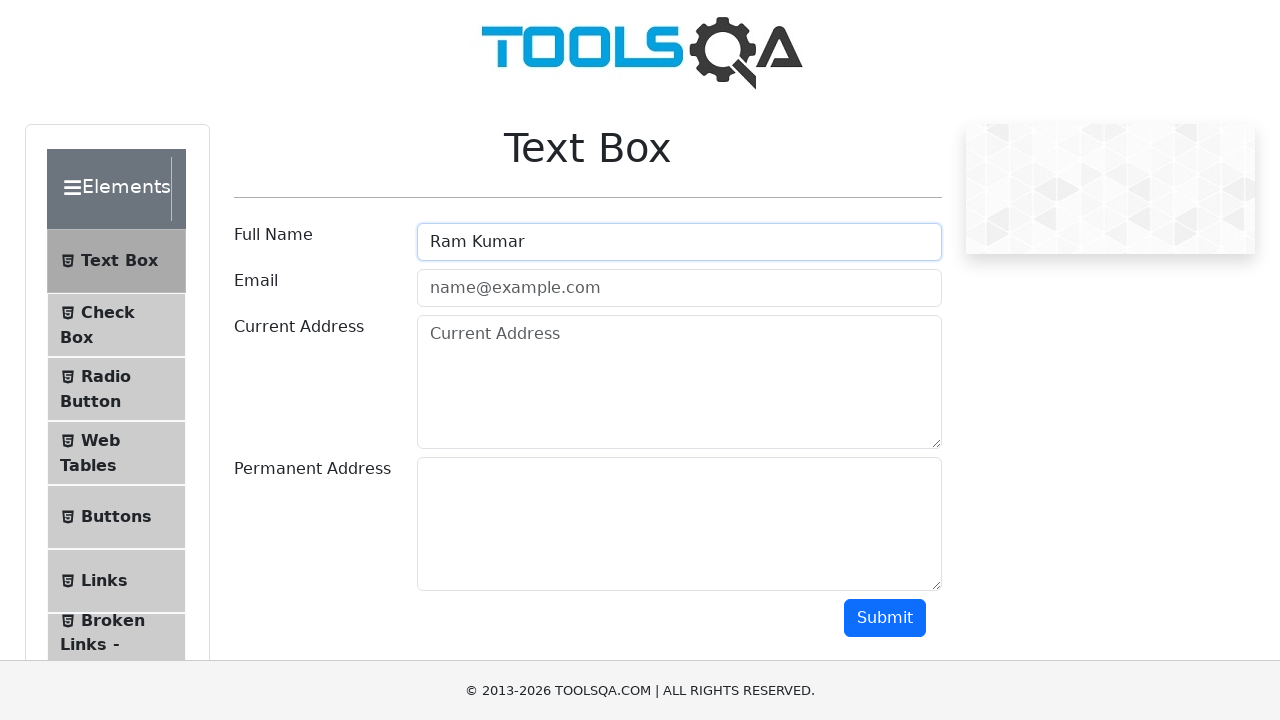

Filled in email field with 'ram@example.com' on #userEmail
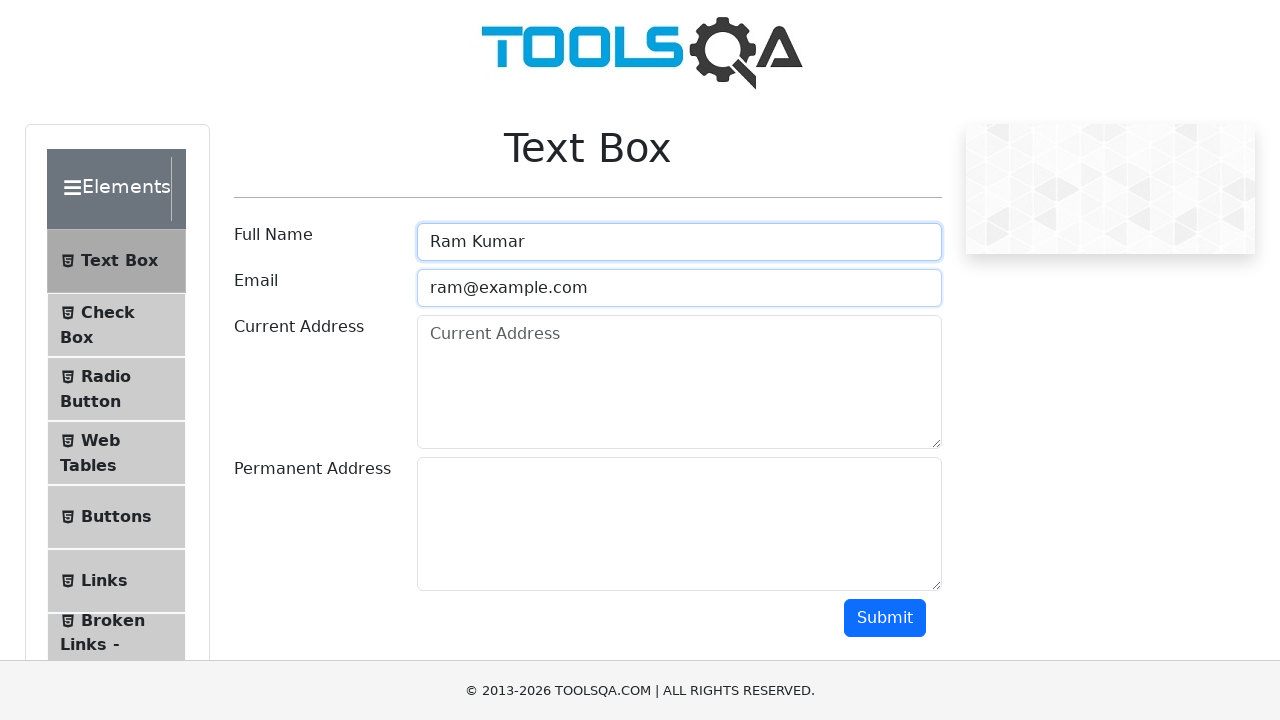

Filled in current address with '123 Main Street' on #currentAddress
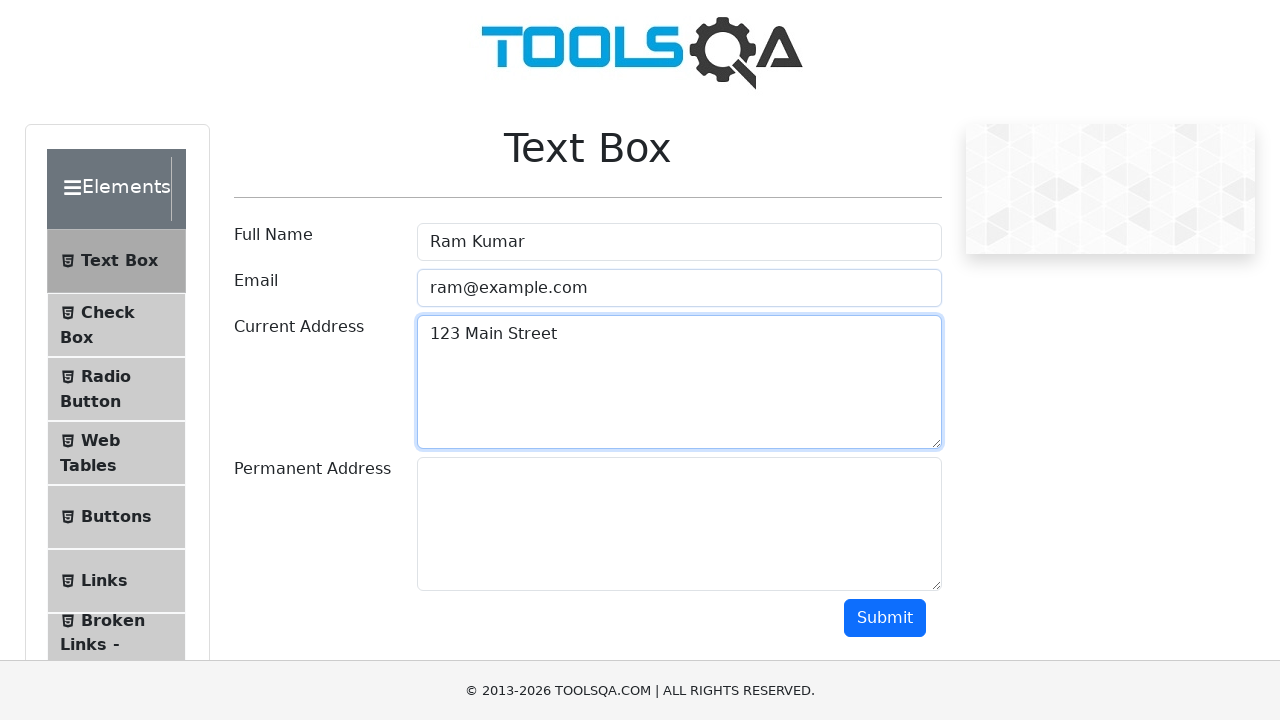

Filled in permanent address with '456 Oak Avenue' on #permanentAddress
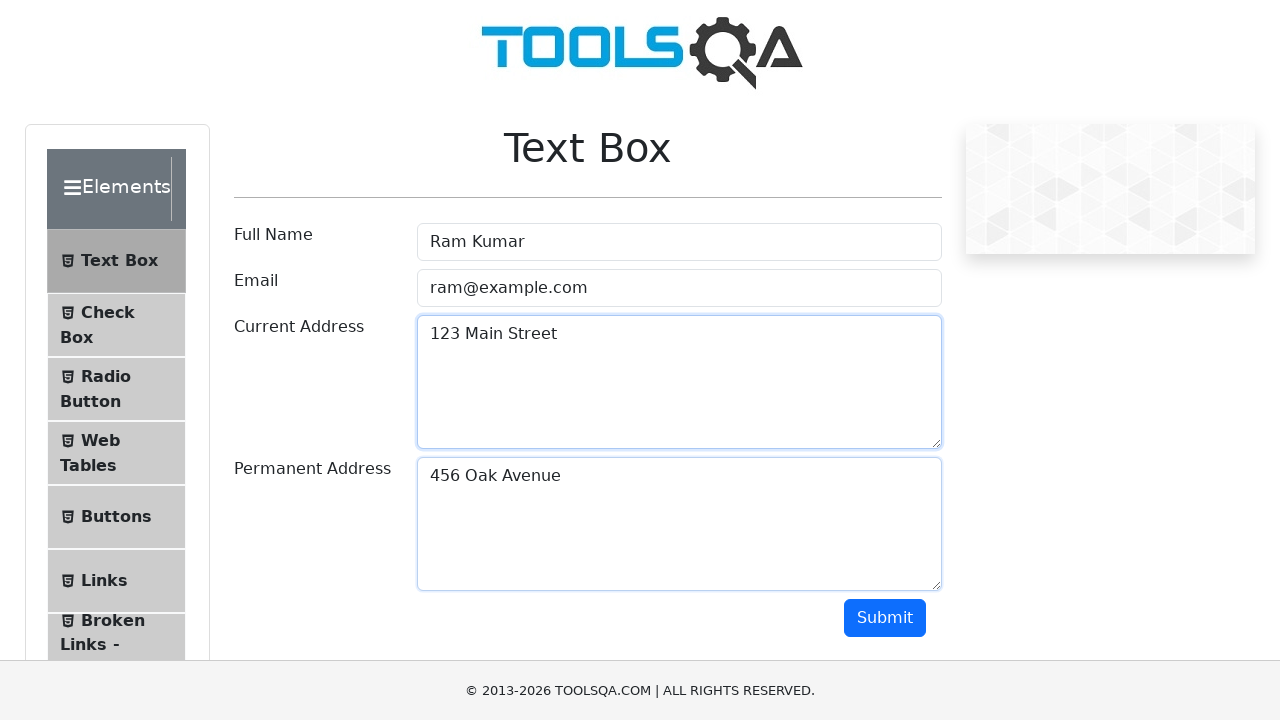

Clicked submit button to submit form at (885, 618) on #submit
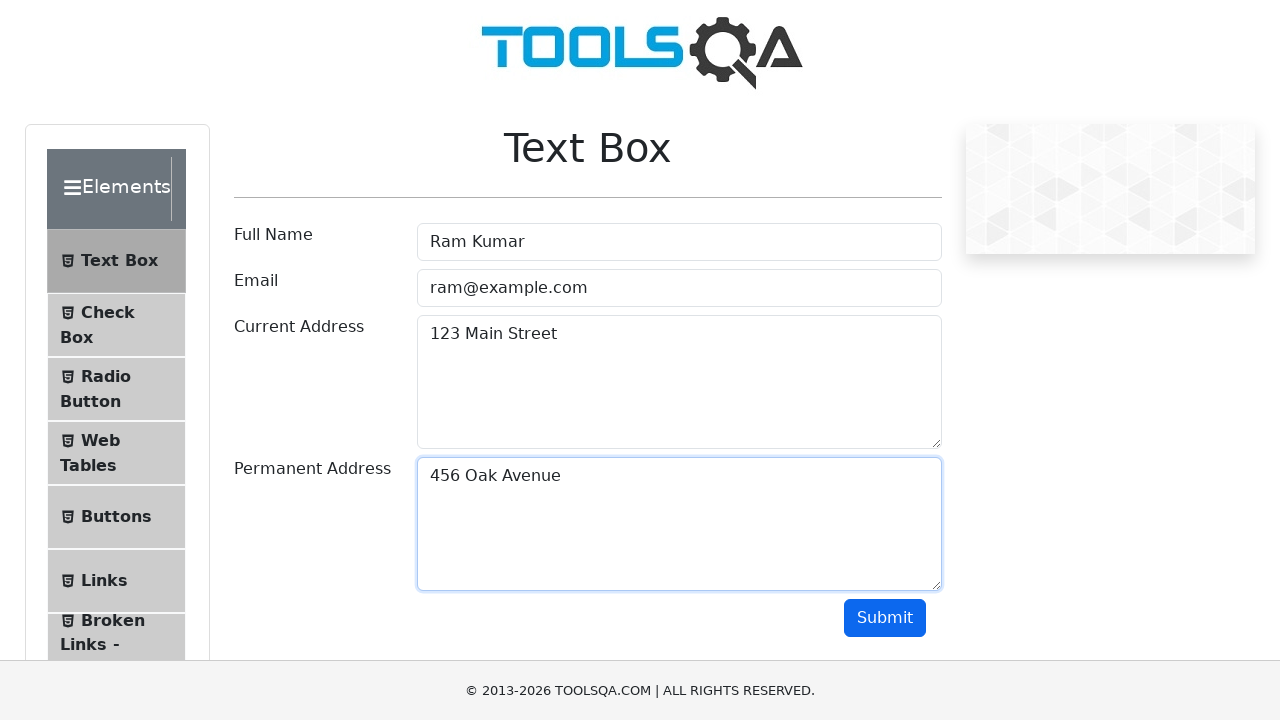

Form submission result loaded and verified
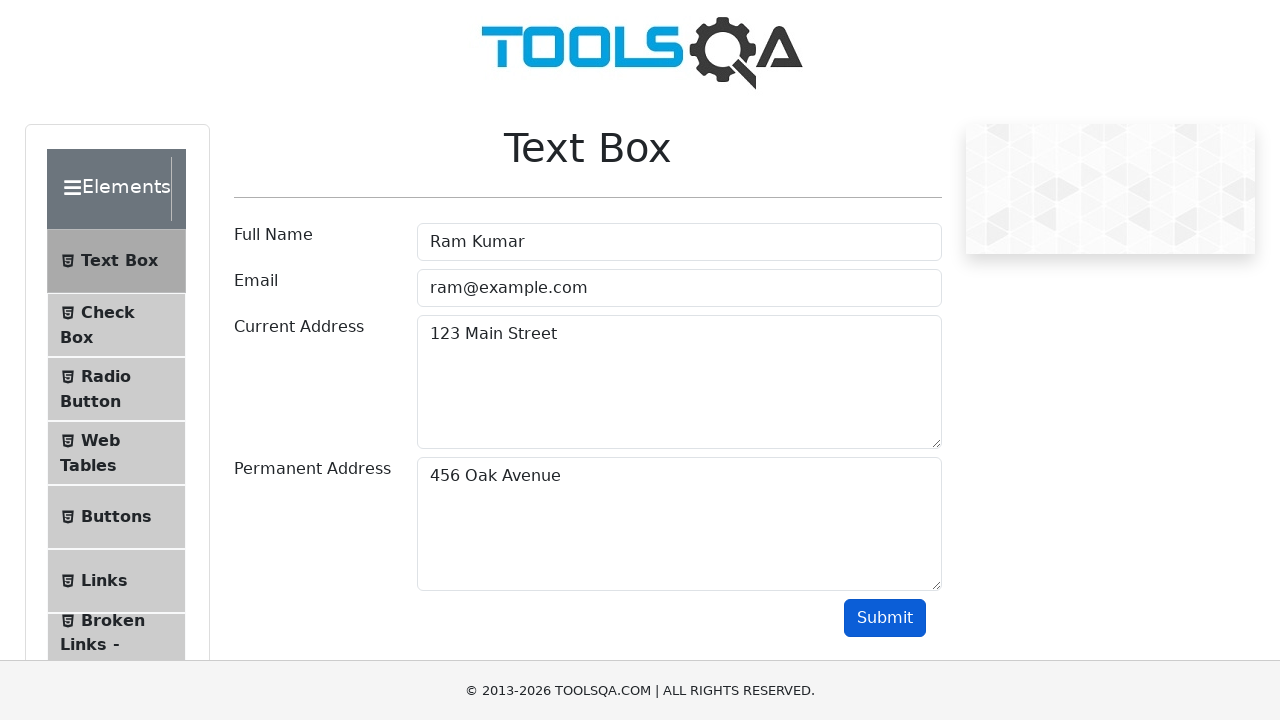

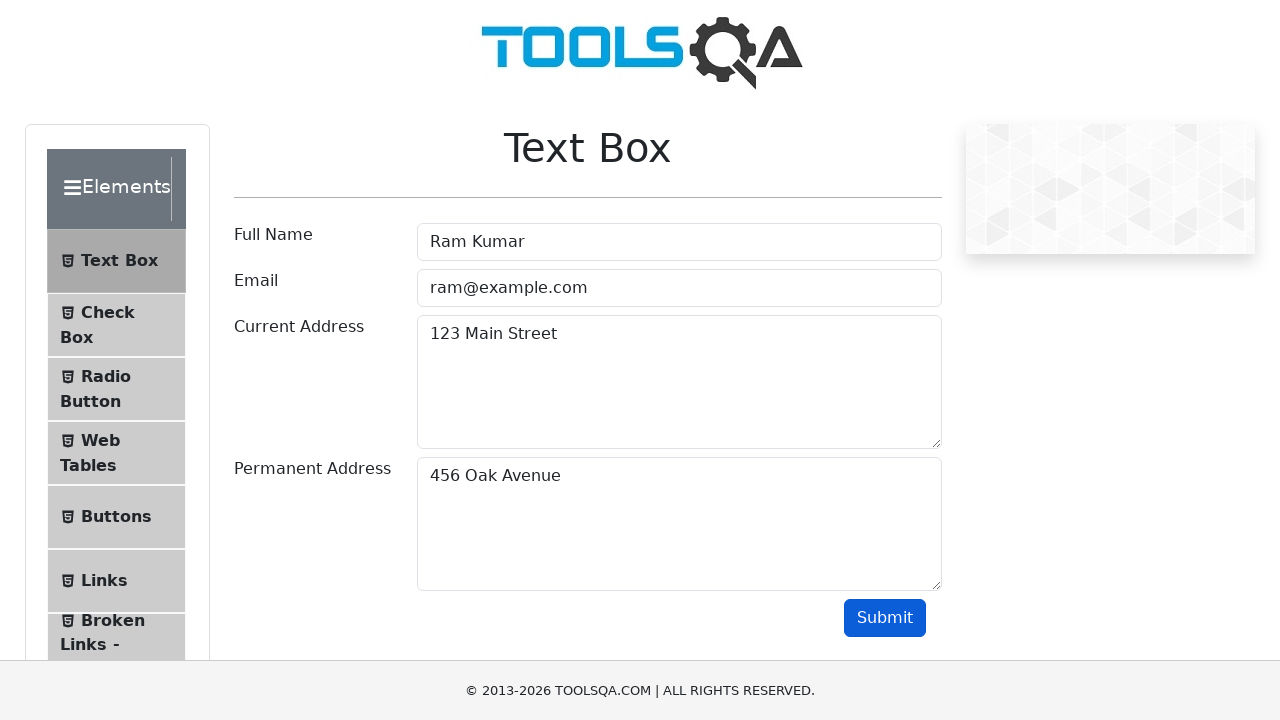